Tests accepting a JavaScript alert by clicking a button to trigger the alert and then accepting it

Starting URL: https://automationfc.github.io/basic-form/index.html

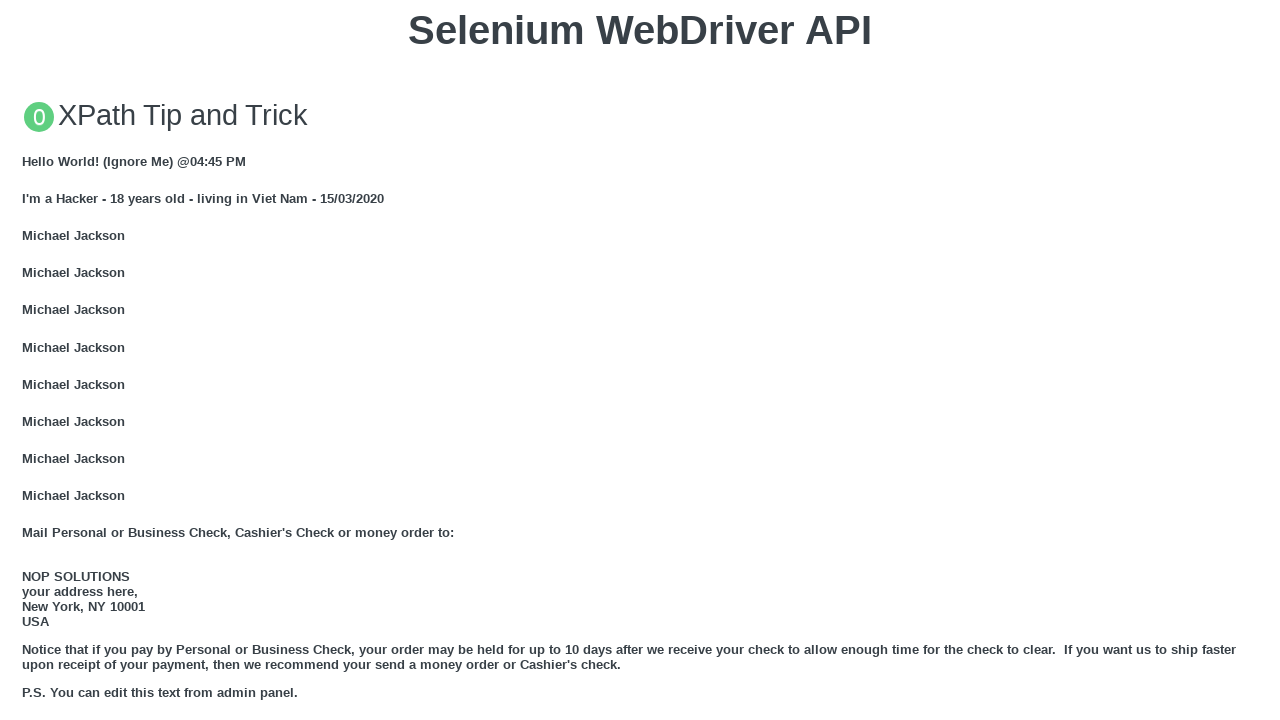

Clicked button to trigger JavaScript alert at (640, 360) on xpath=//button[text()='Click for JS Alert']
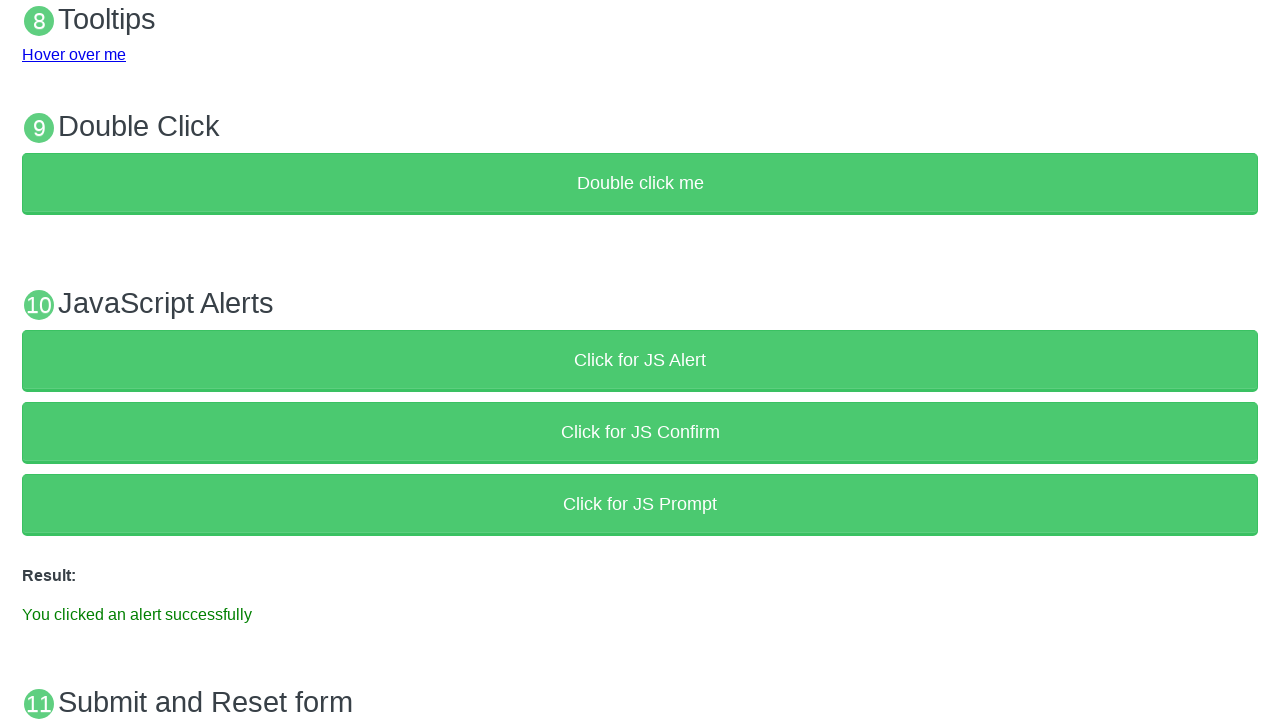

Set up dialog handler to accept alert
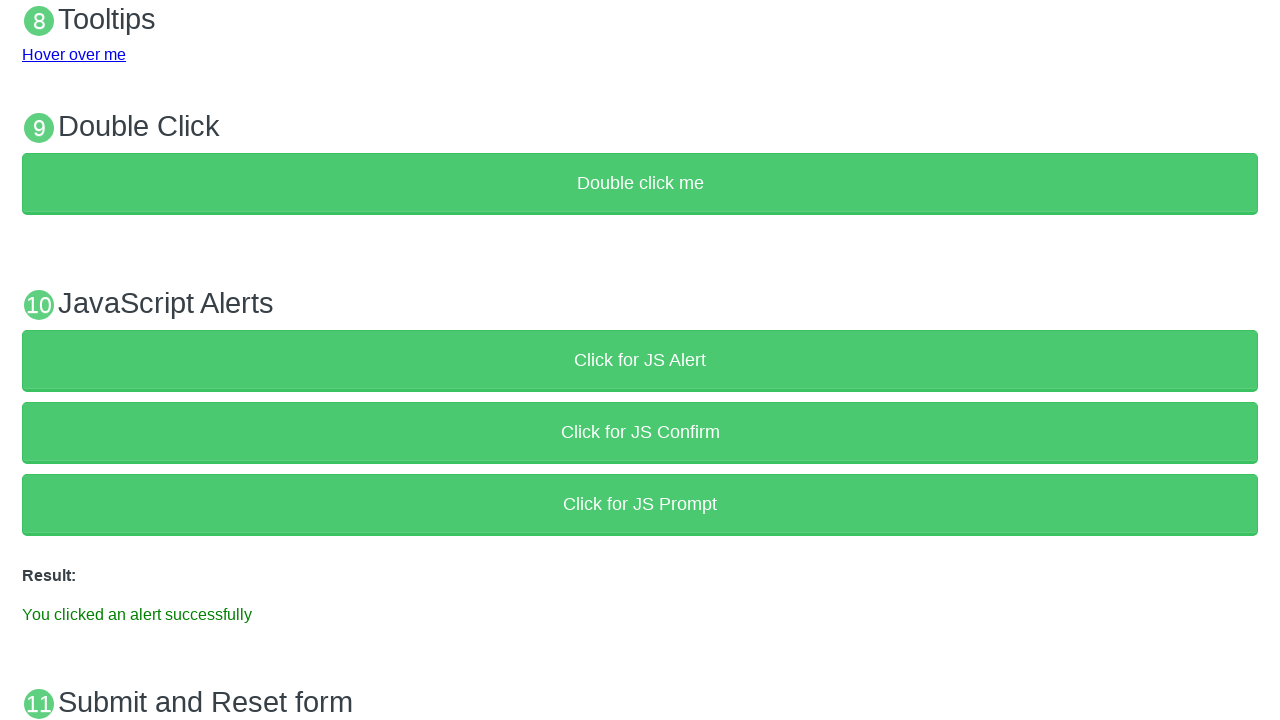

Verified success message displayed after accepting alert
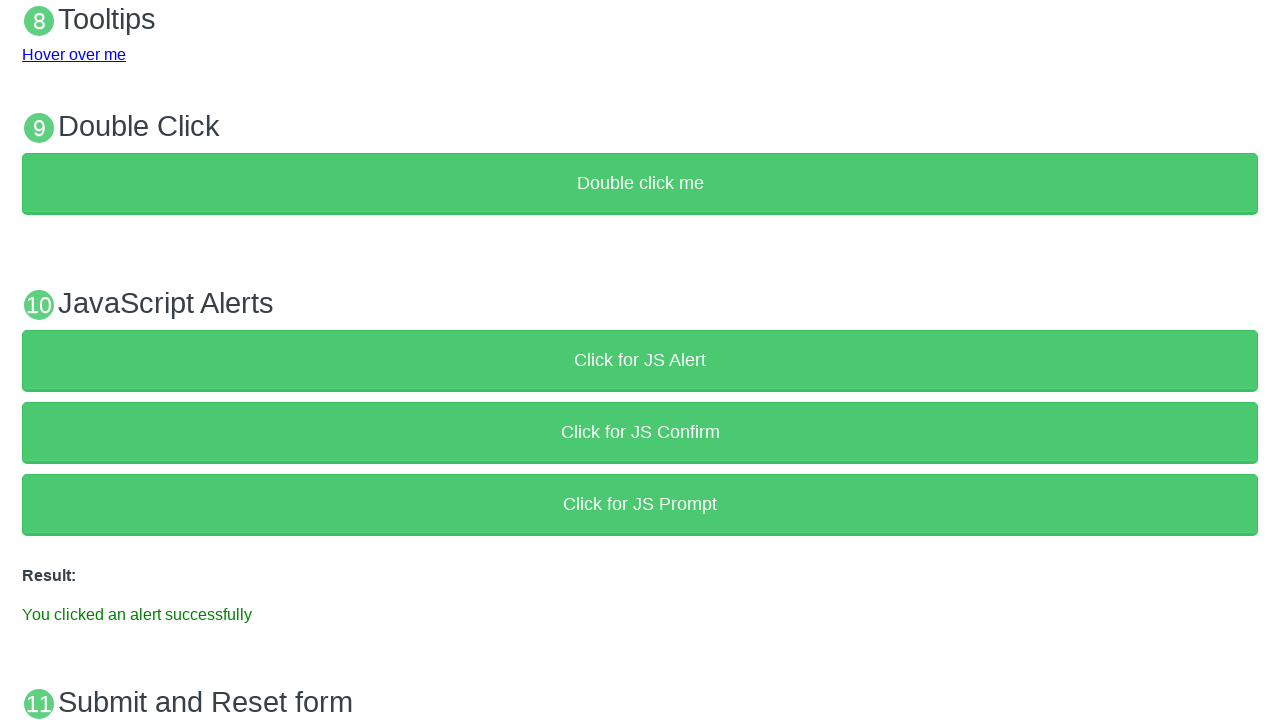

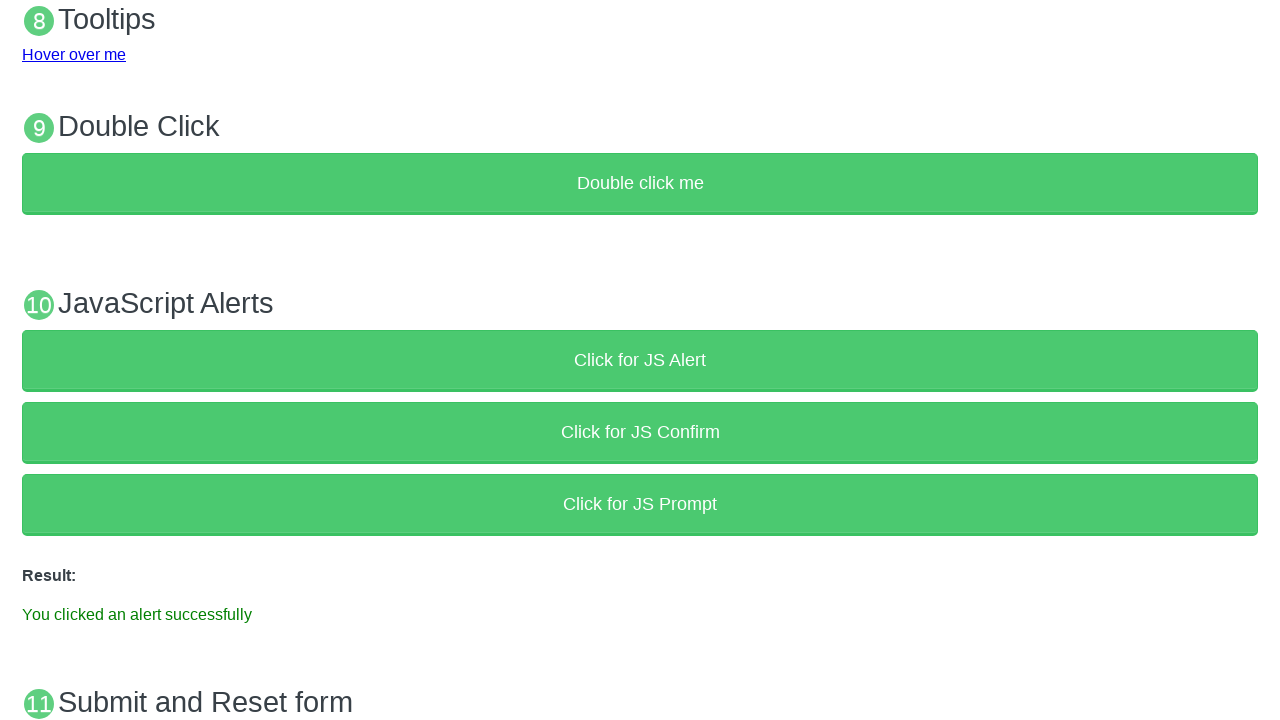